Tests navigation between YouTube and Walmart, verifying page titles and URLs, and demonstrates browser navigation controls like back, refresh, and window management

Starting URL: https://www.youtube.com

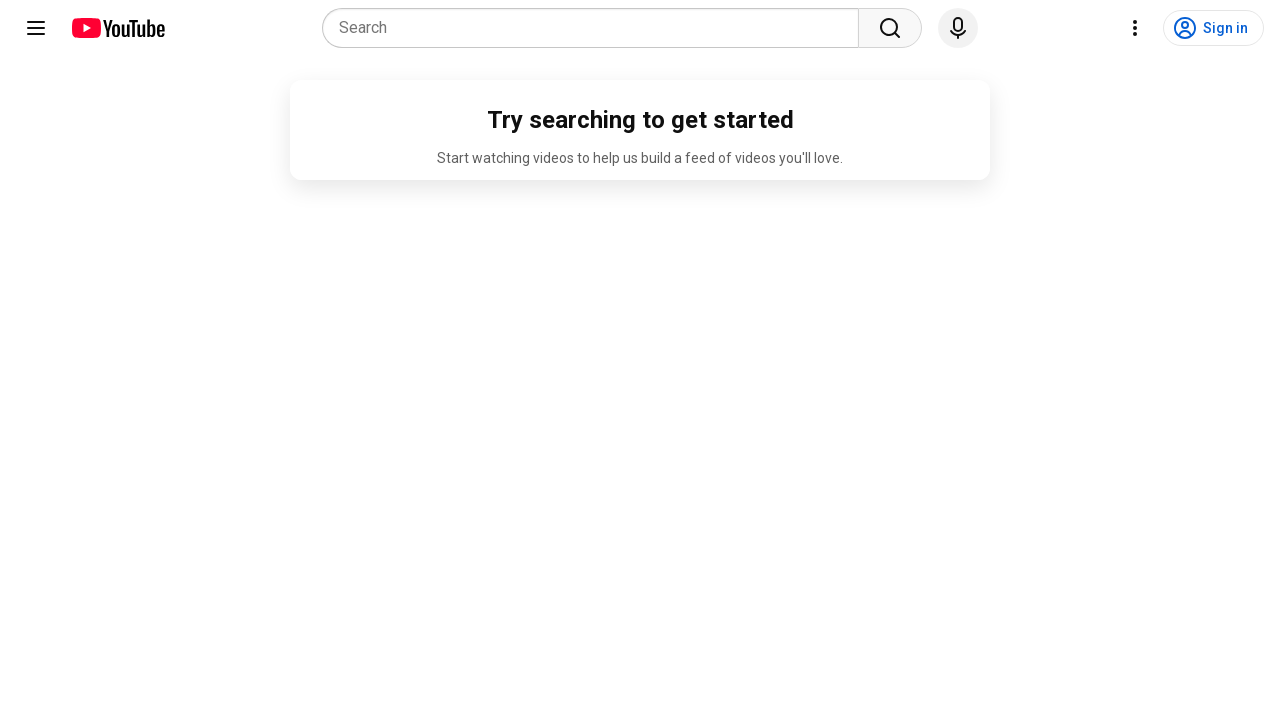

Retrieved YouTube page title
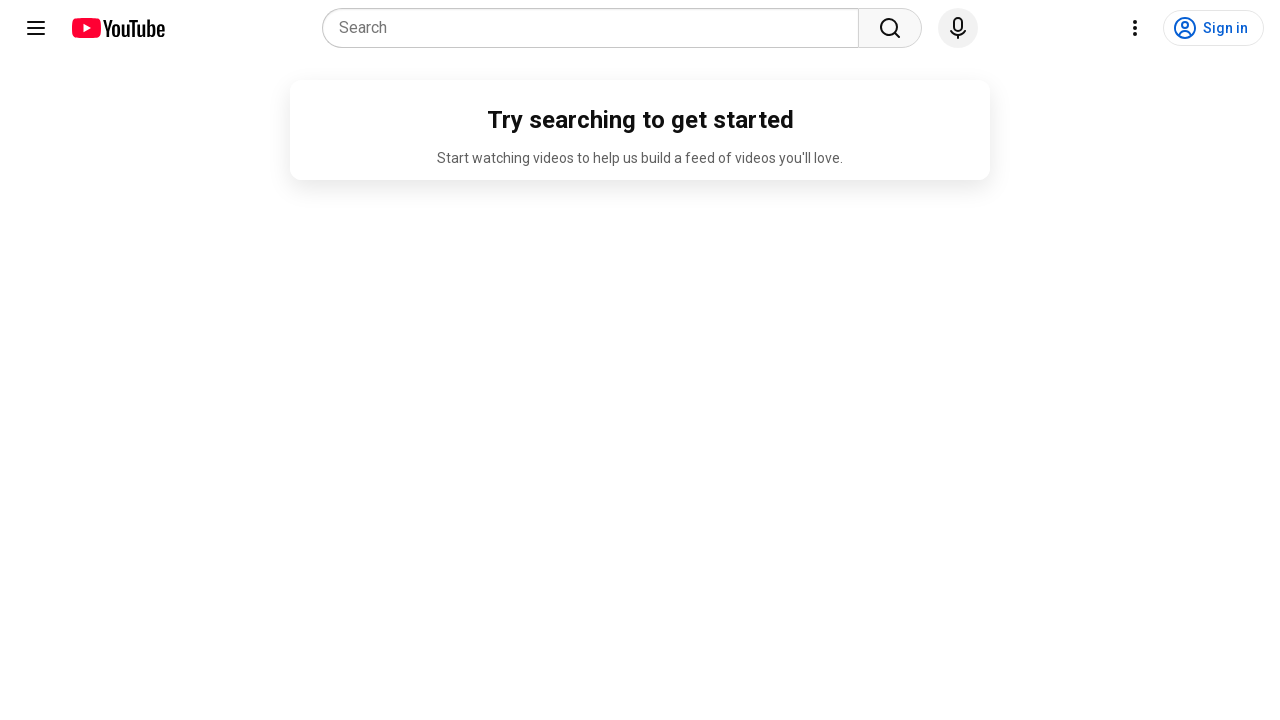

Retrieved YouTube page URL
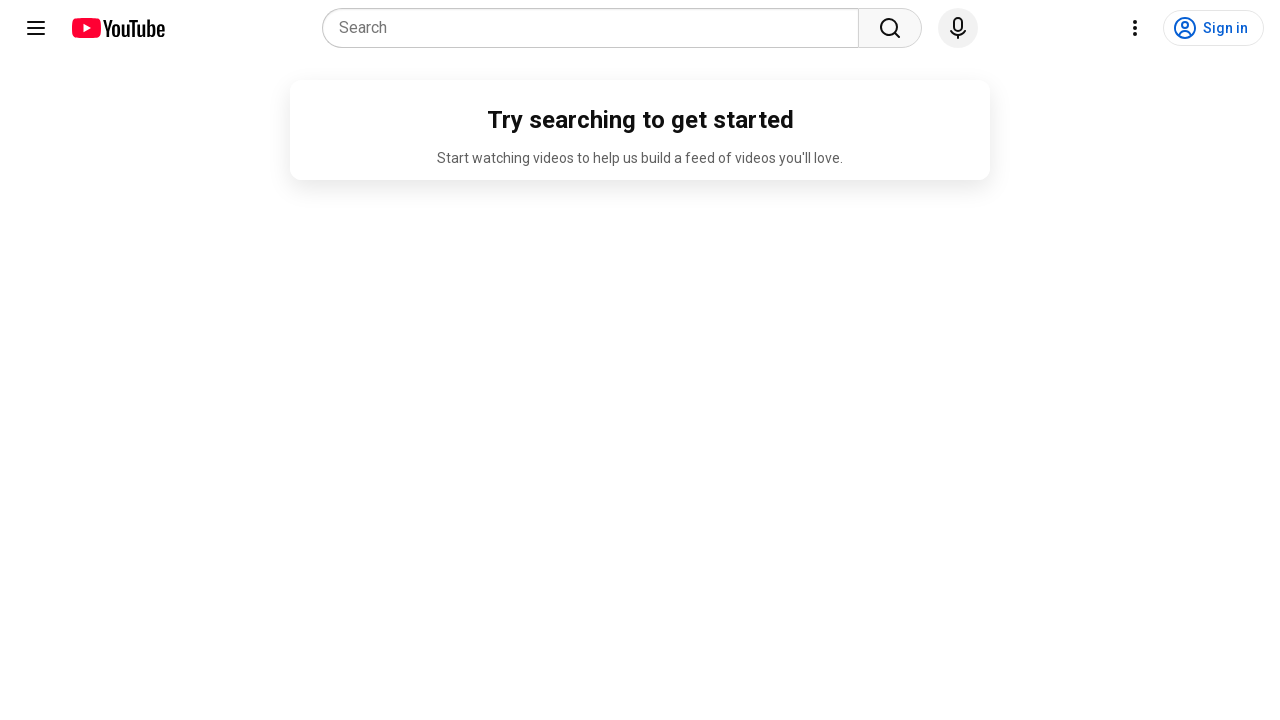

Navigated to Walmart homepage
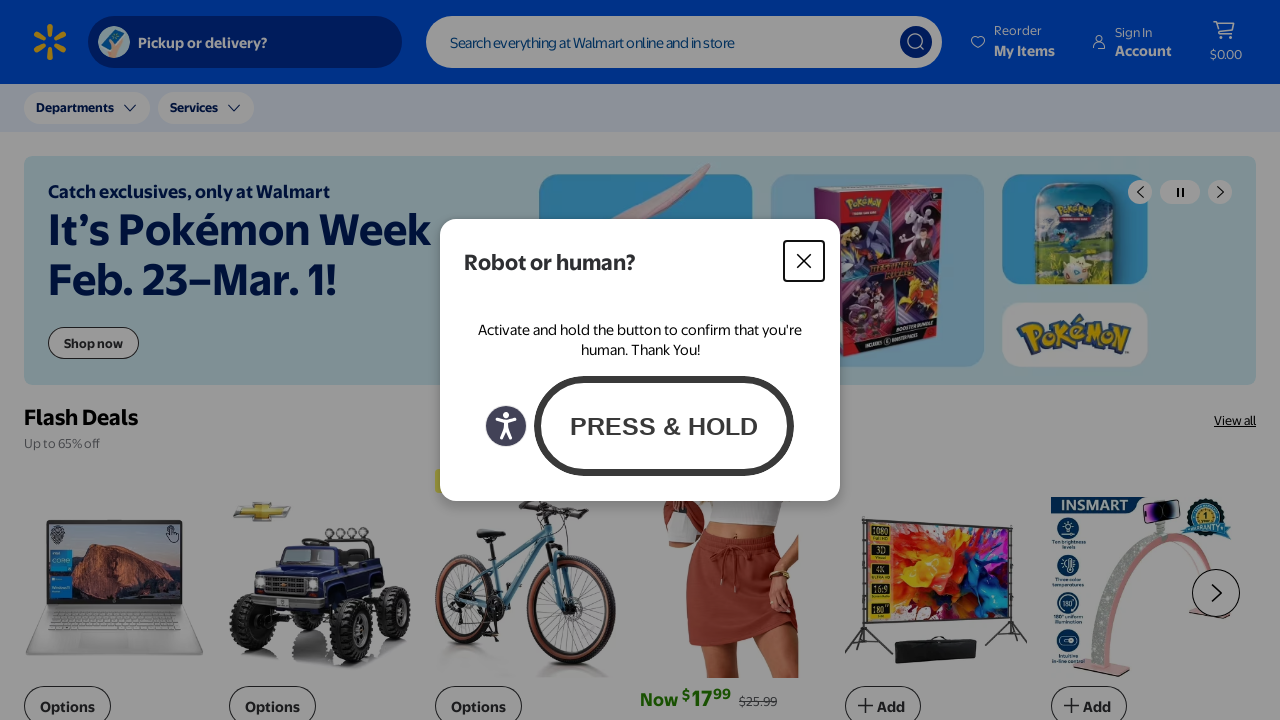

Retrieved Walmart page title
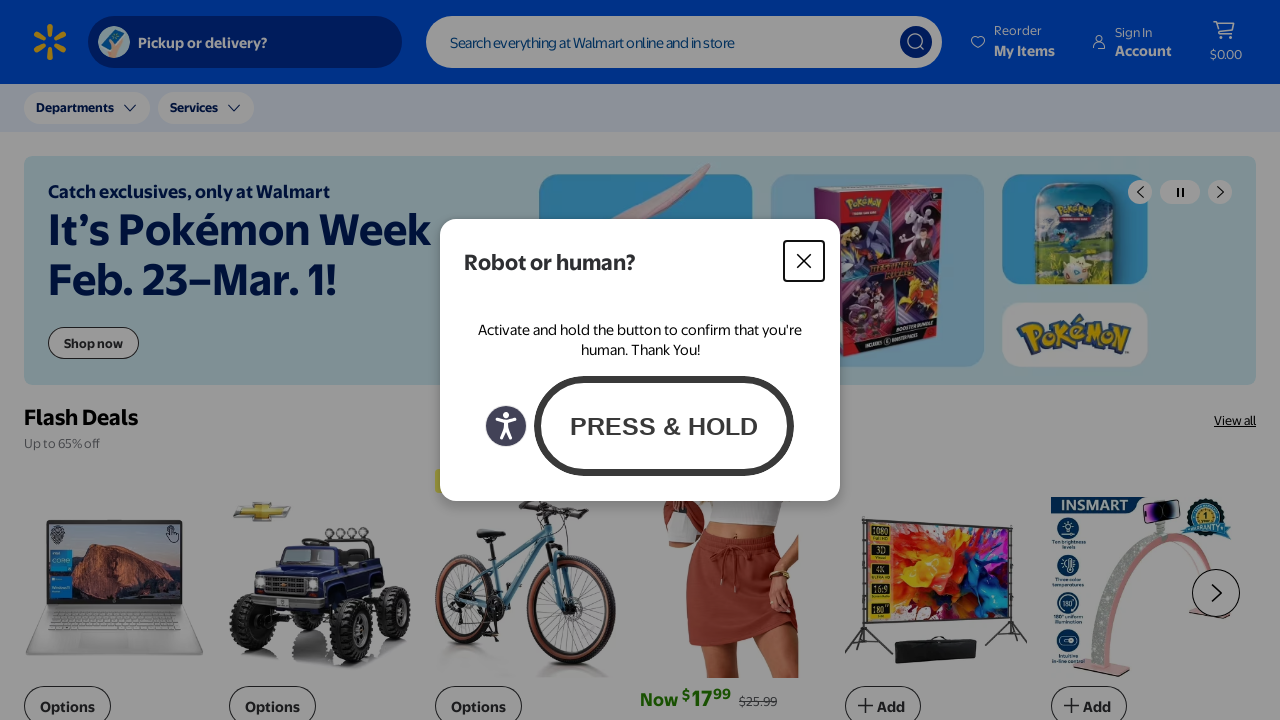

Navigated back to YouTube using browser back button
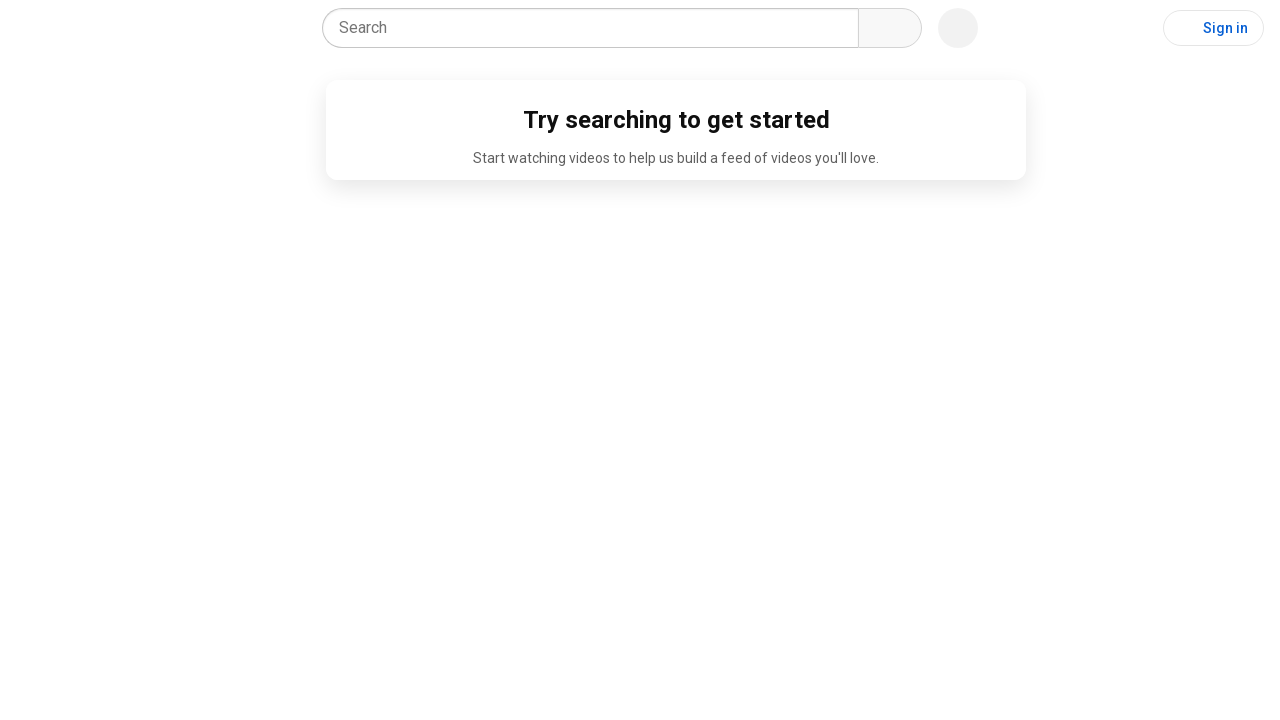

Refreshed the YouTube page
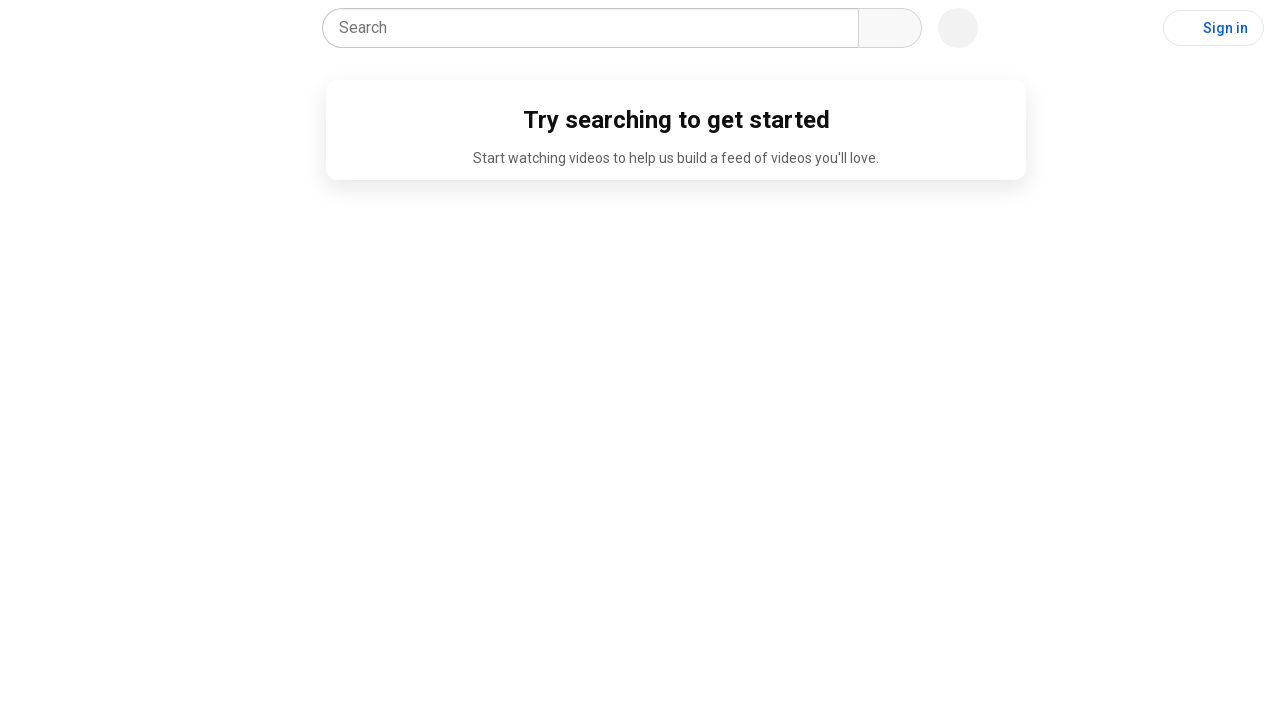

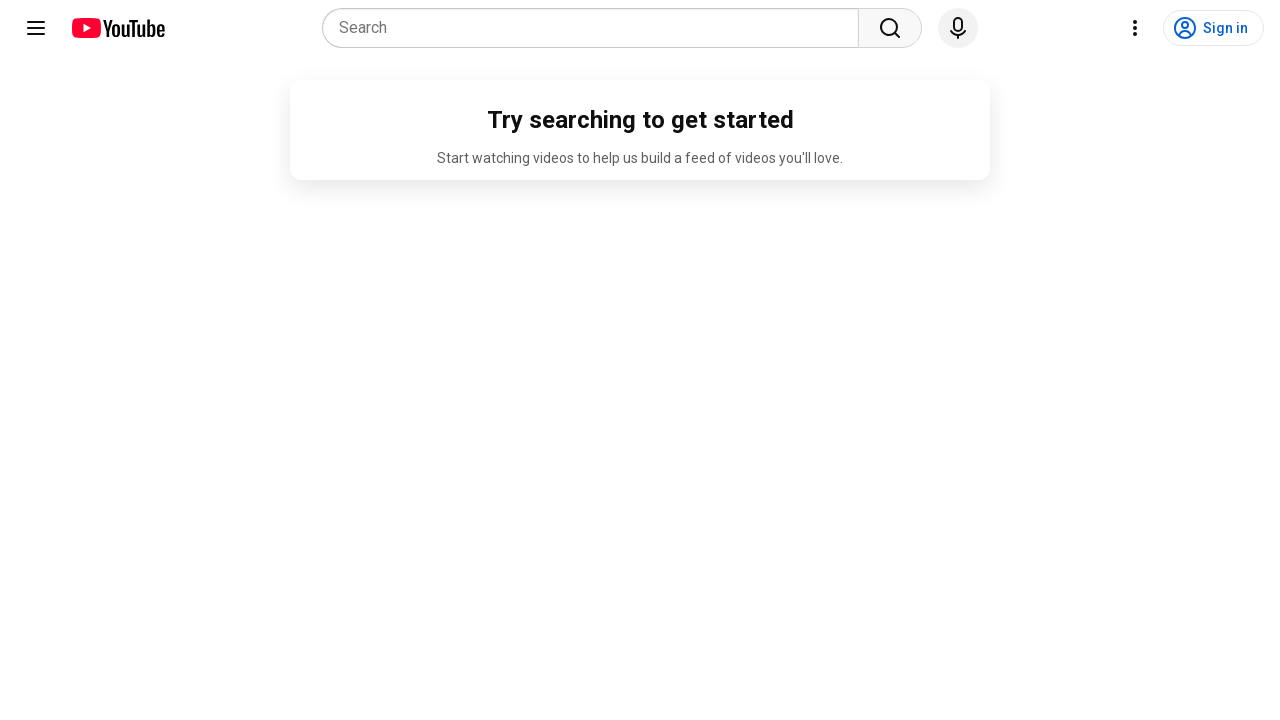